Tests flight search functionality by selecting departure and destination cities from dropdowns and clicking the find flights button

Starting URL: https://blazedemo.com/

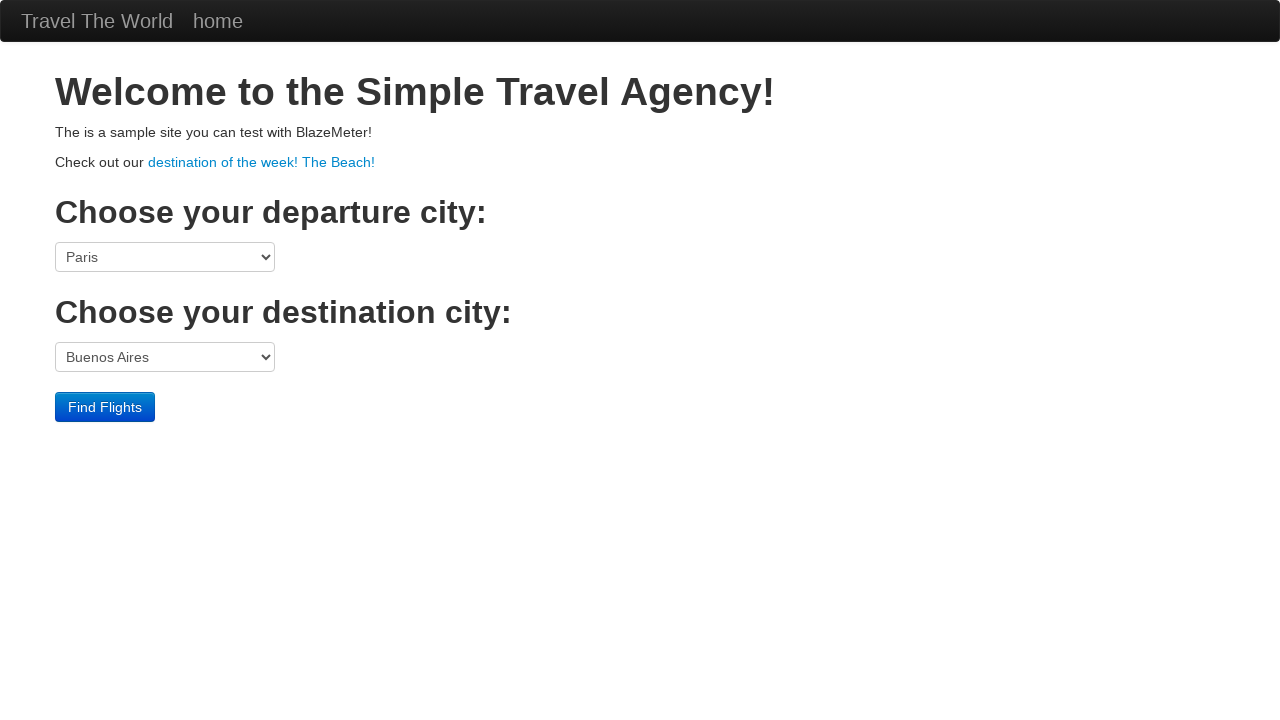

Selected Philadelphia as departure city from dropdown on select[name='fromPort']
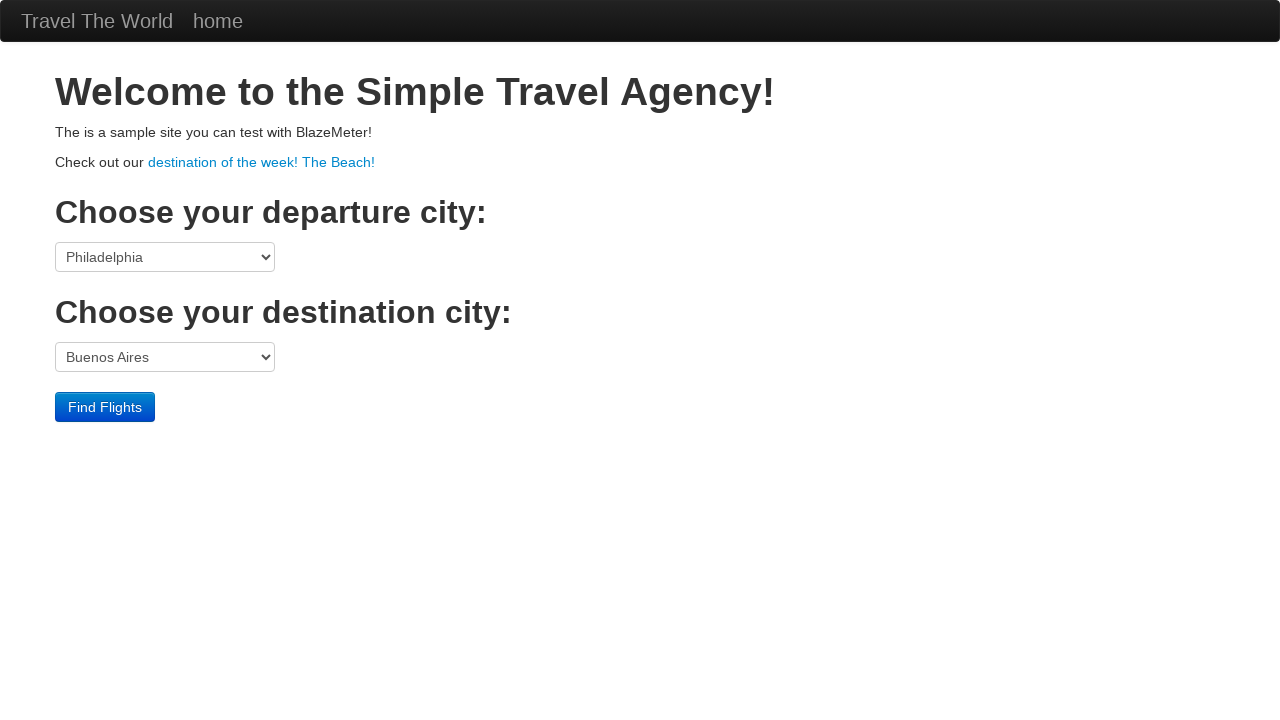

Selected Rome as destination city from dropdown on select[name='toPort']
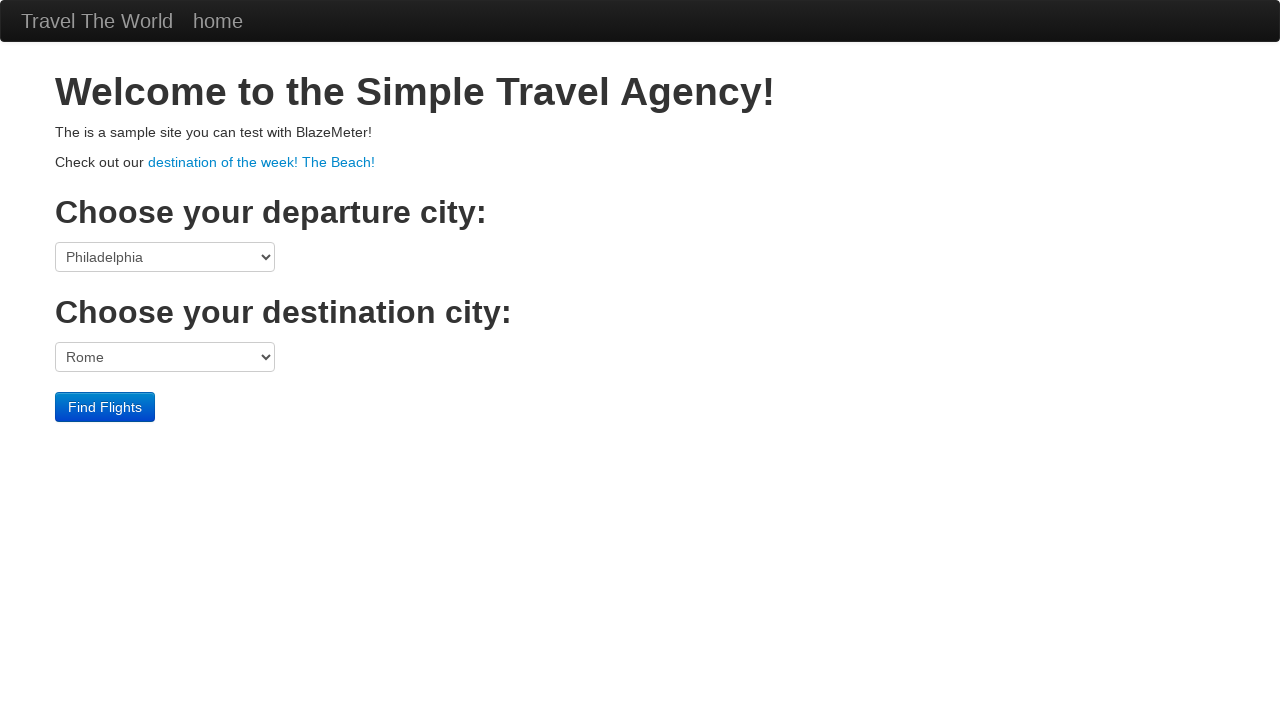

Clicked Find Flights button to search for flights at (105, 407) on input[type='submit']
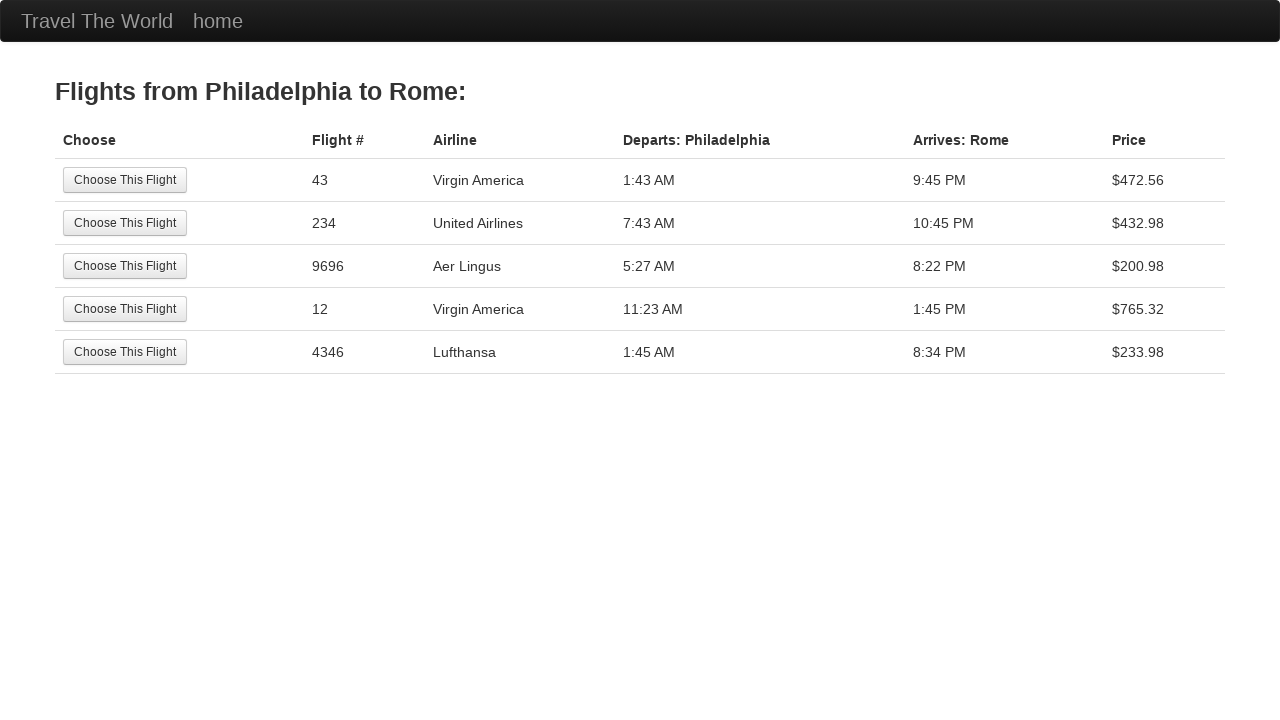

Flight results table loaded successfully
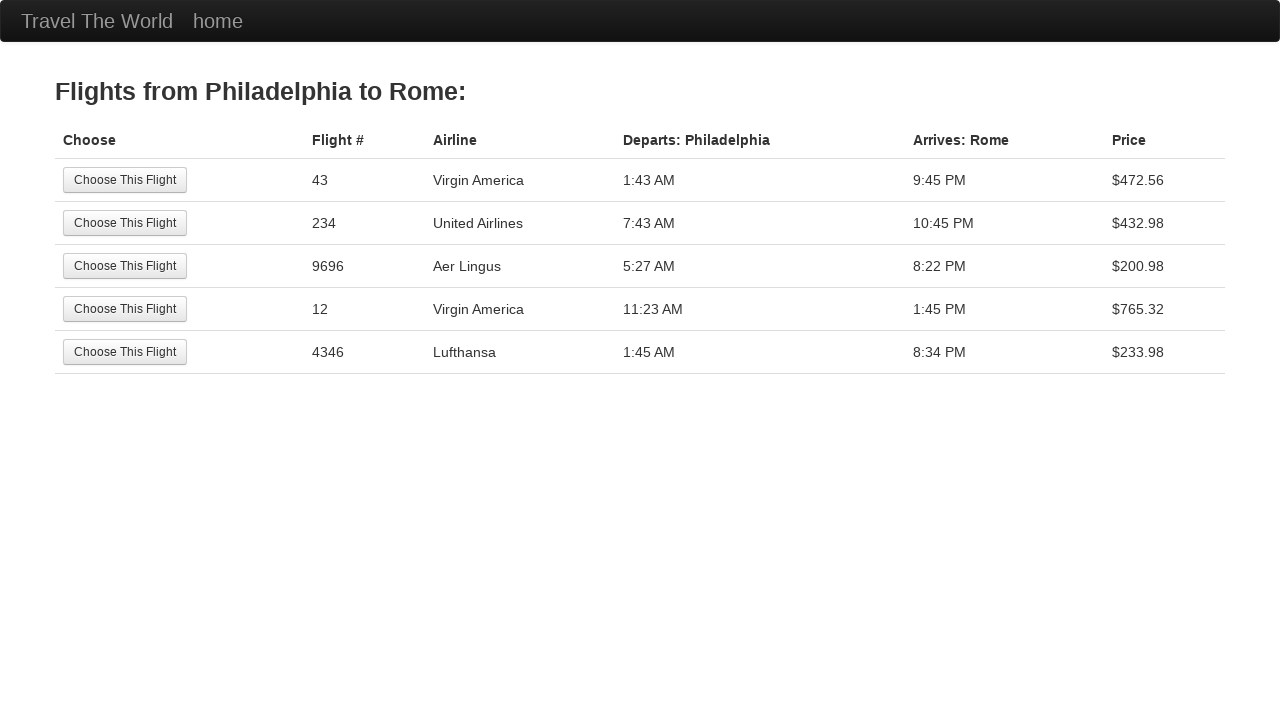

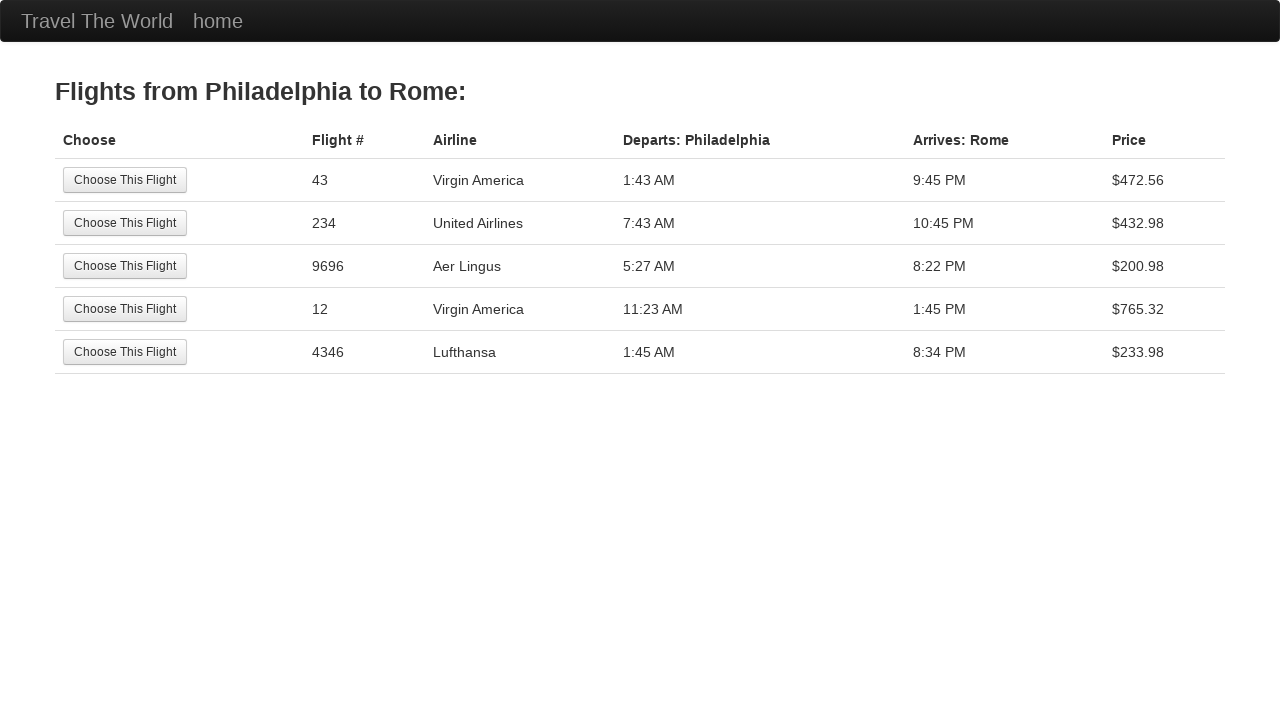